Tests the eRail website by searching for trains between two stations and verifying train names are displayed

Starting URL: https://erail.in/

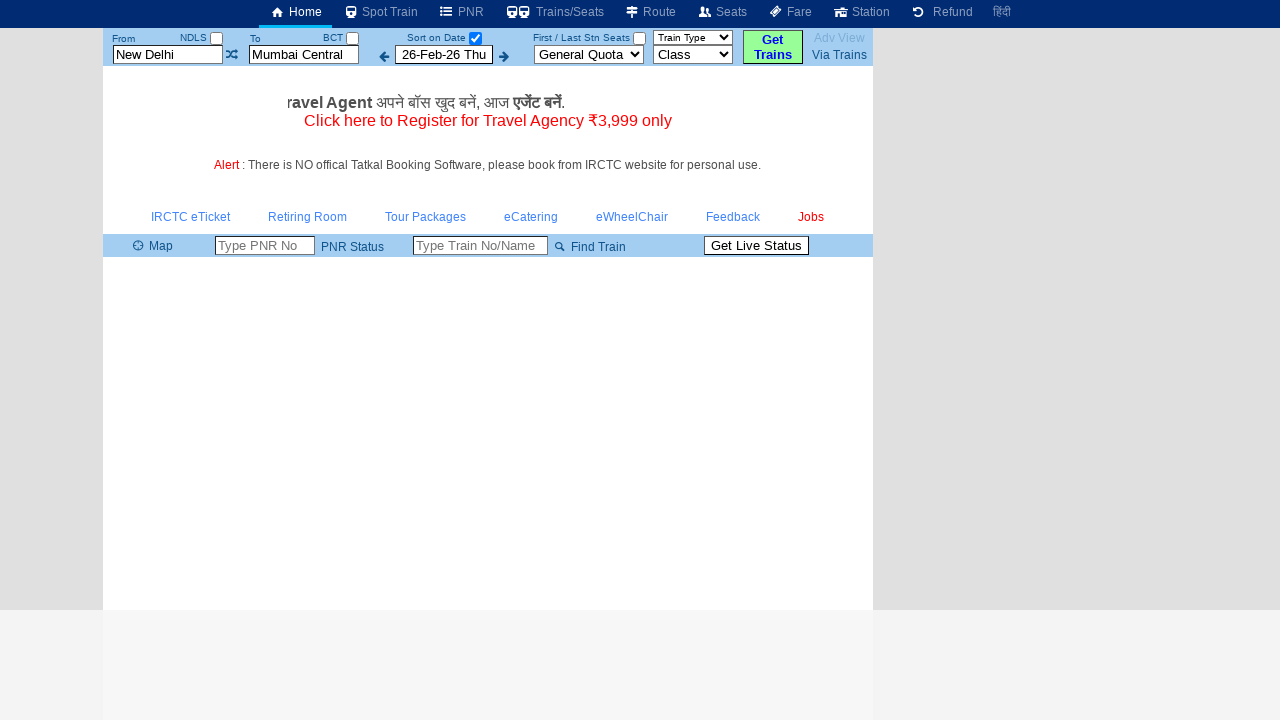

Clicked 'sort on date' checkbox to disable date selection at (475, 38) on #chkSelectDateOnly
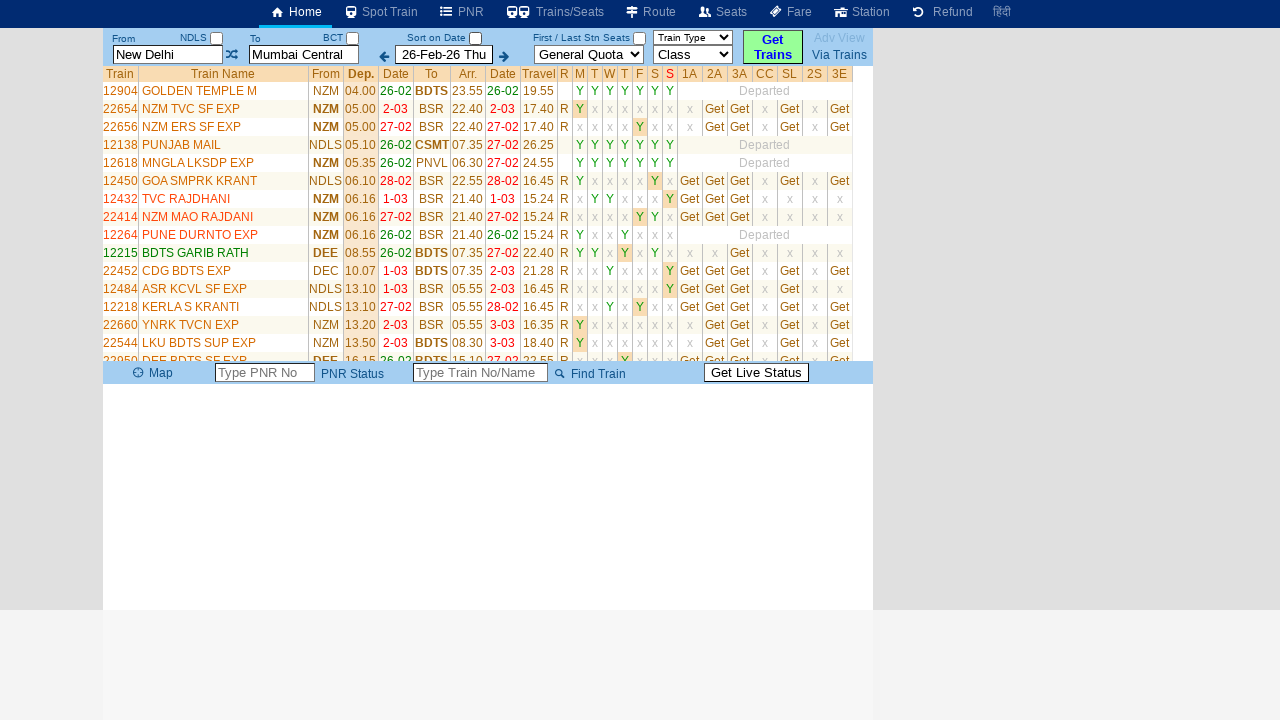

Cleared departure station field on //input[@id='txtStationFrom']
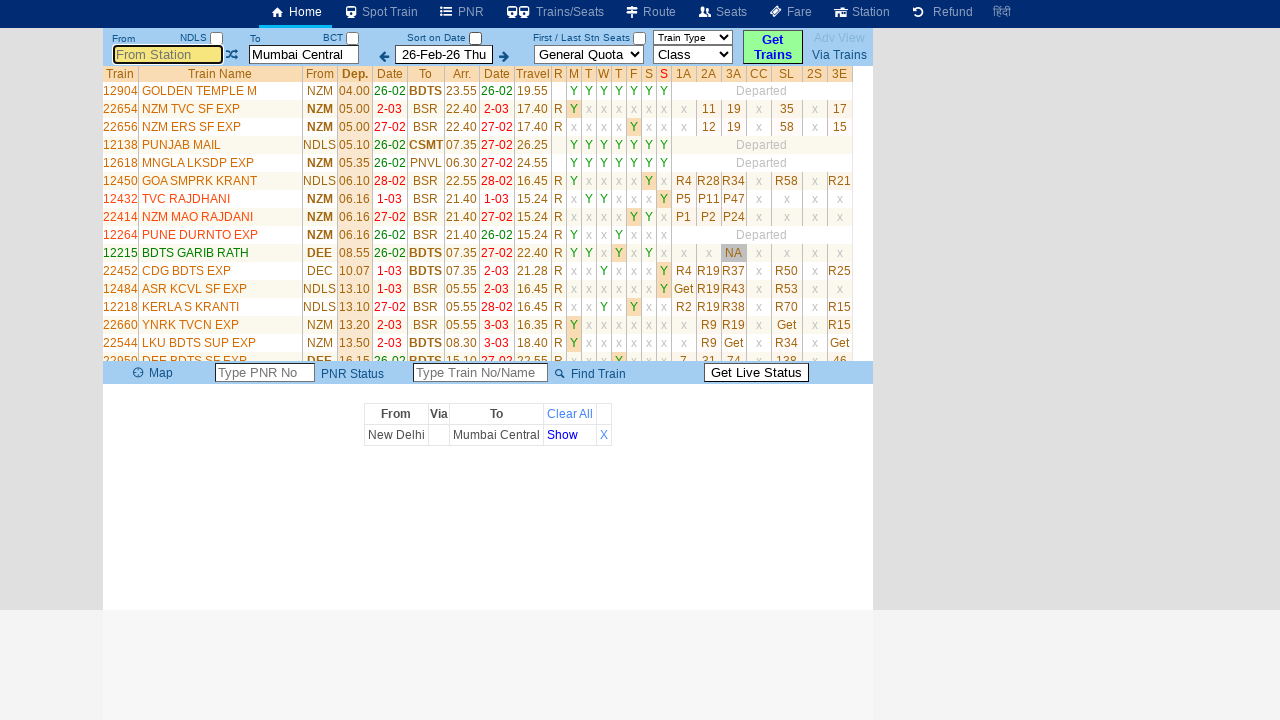

Entered 'MSB' as departure station on //input[@id='txtStationFrom']
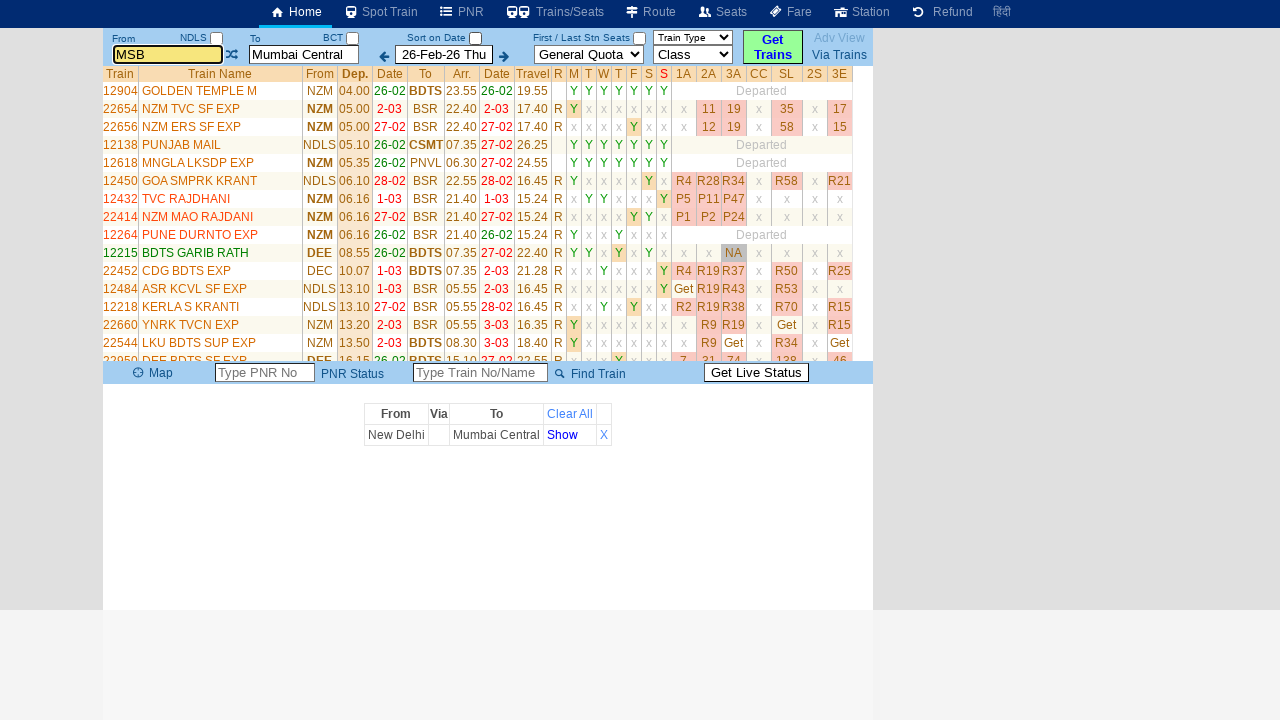

Pressed Tab to move from departure station field on //input[@id='txtStationFrom']
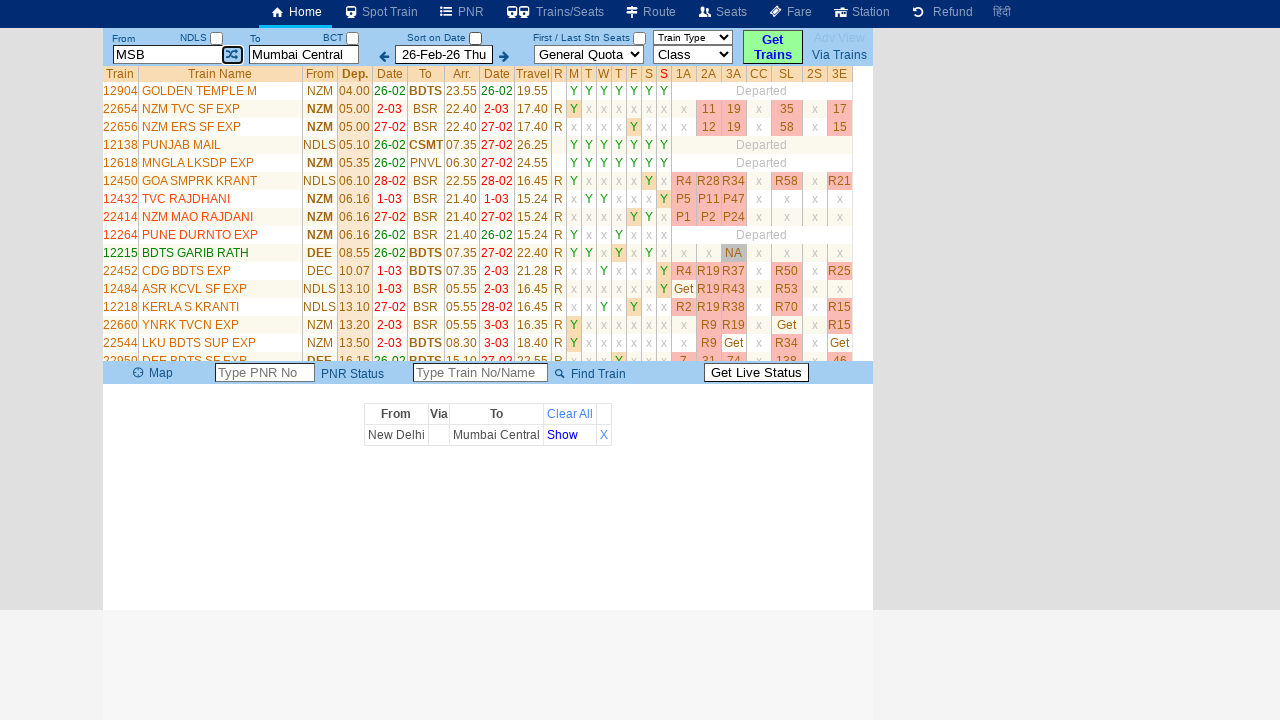

Cleared arrival station field on //input[@id='txtStationTo']
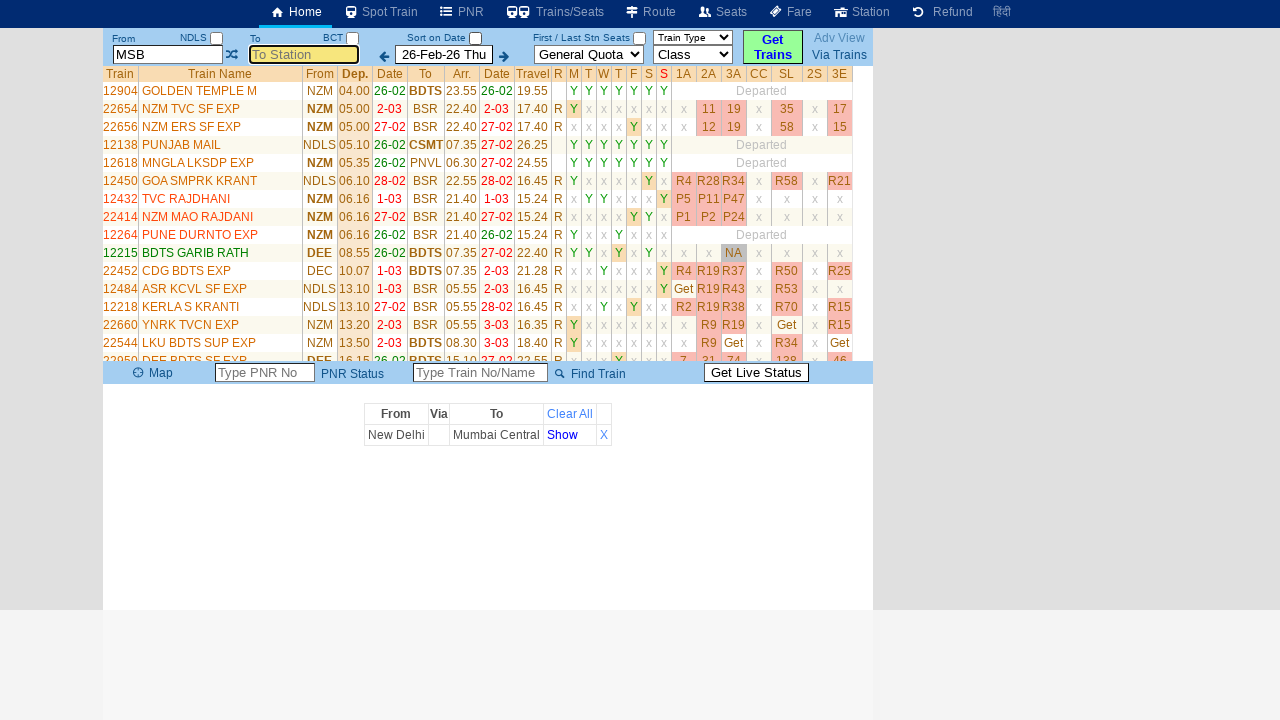

Entered 'SA' as arrival station on //input[@id='txtStationTo']
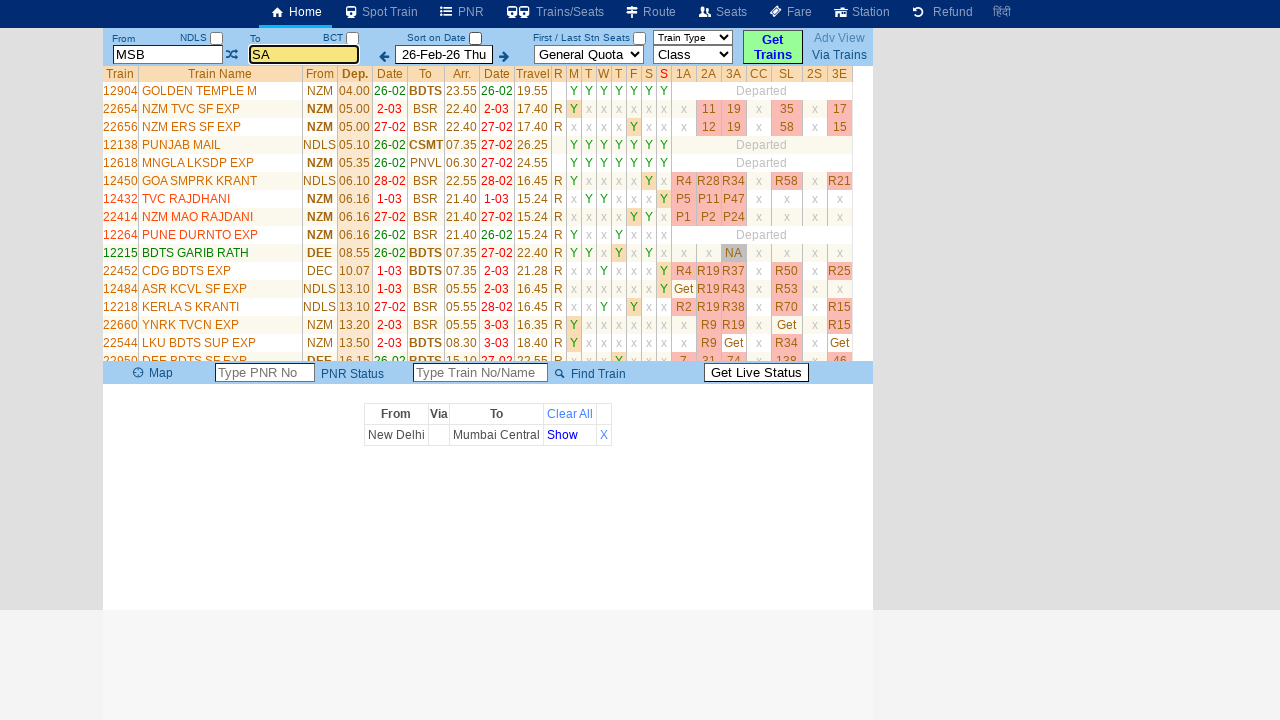

Pressed Tab to move from arrival station field on //input[@id='txtStationTo']
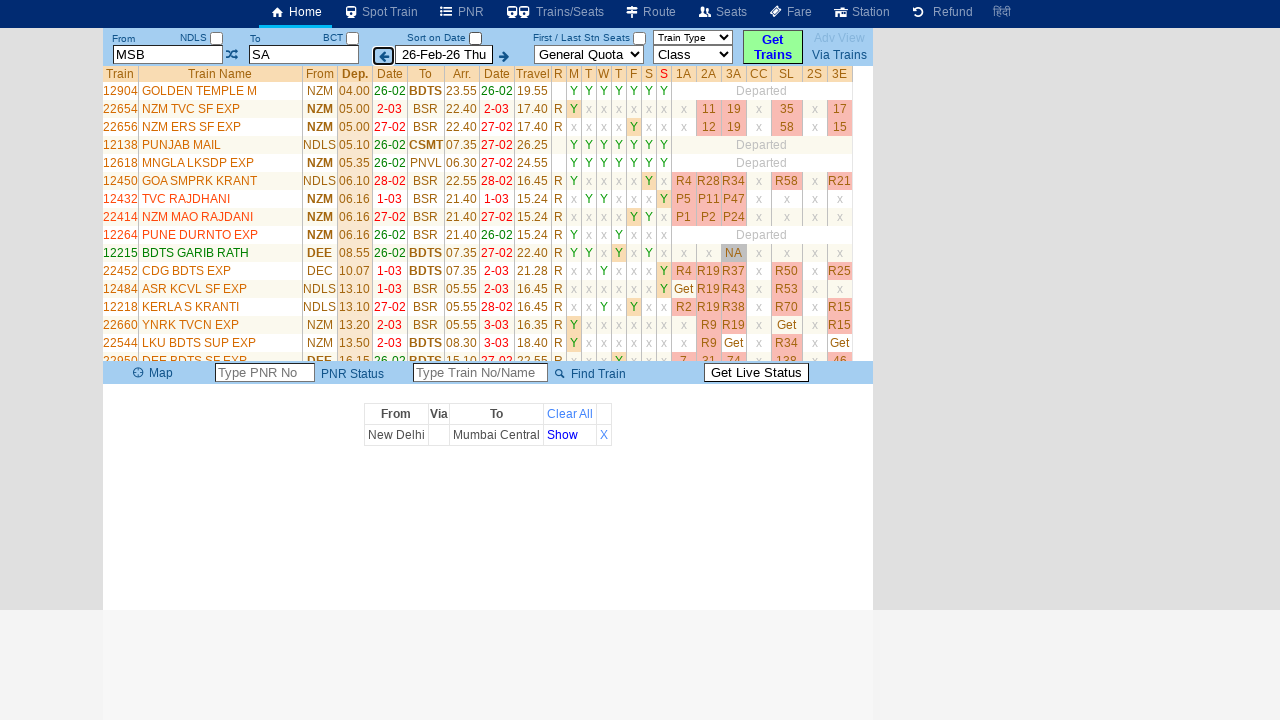

Waited 3 seconds for train results to load
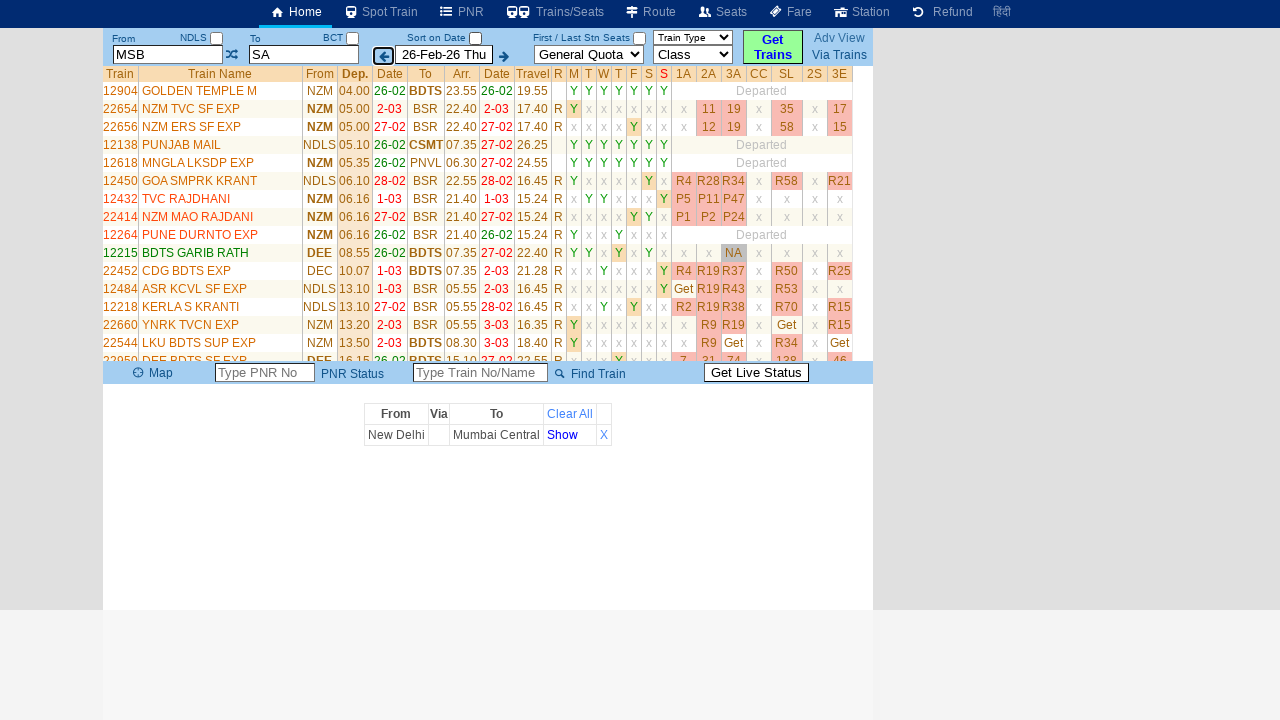

Train list became visible
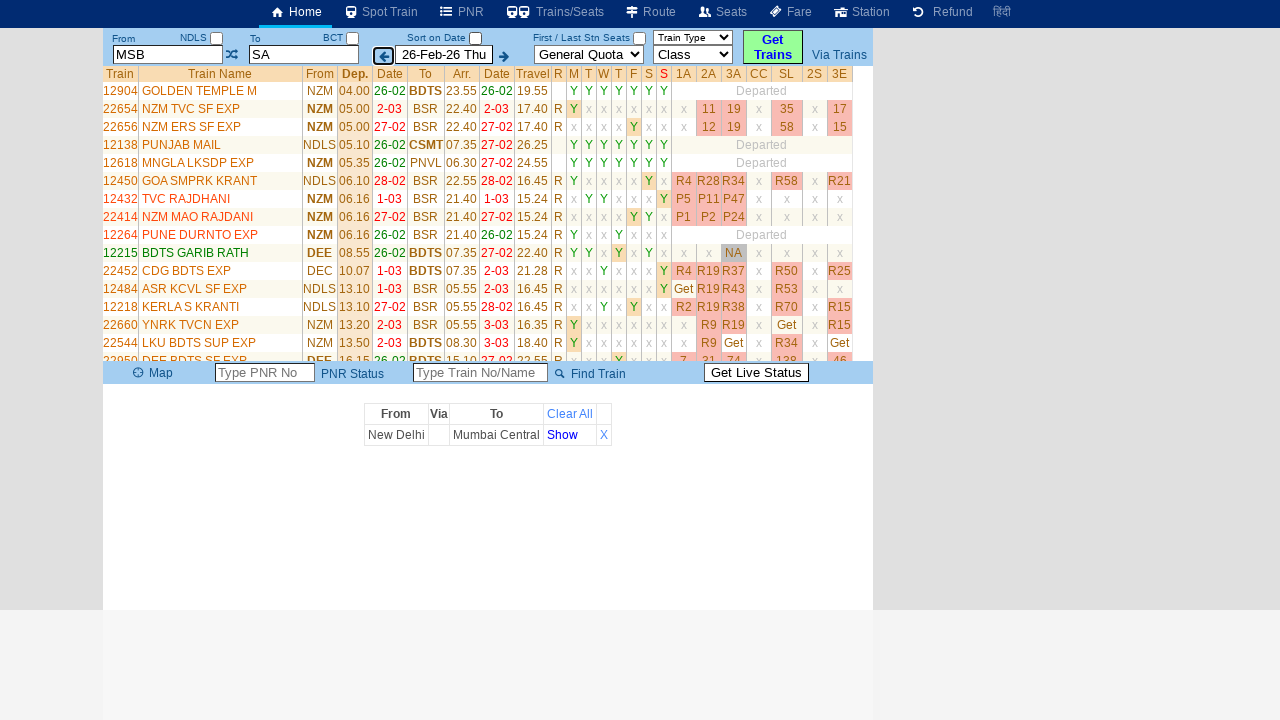

Located train rows in results table
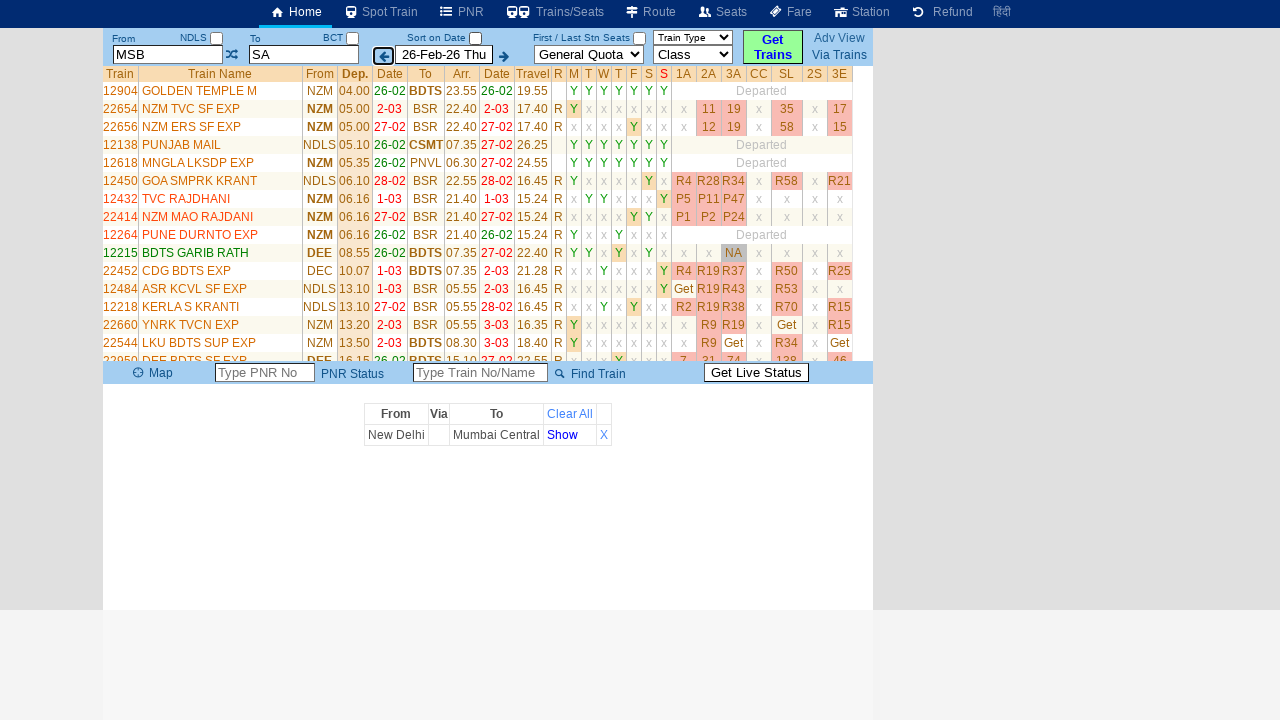

Verified that train names are displayed - assertion passed
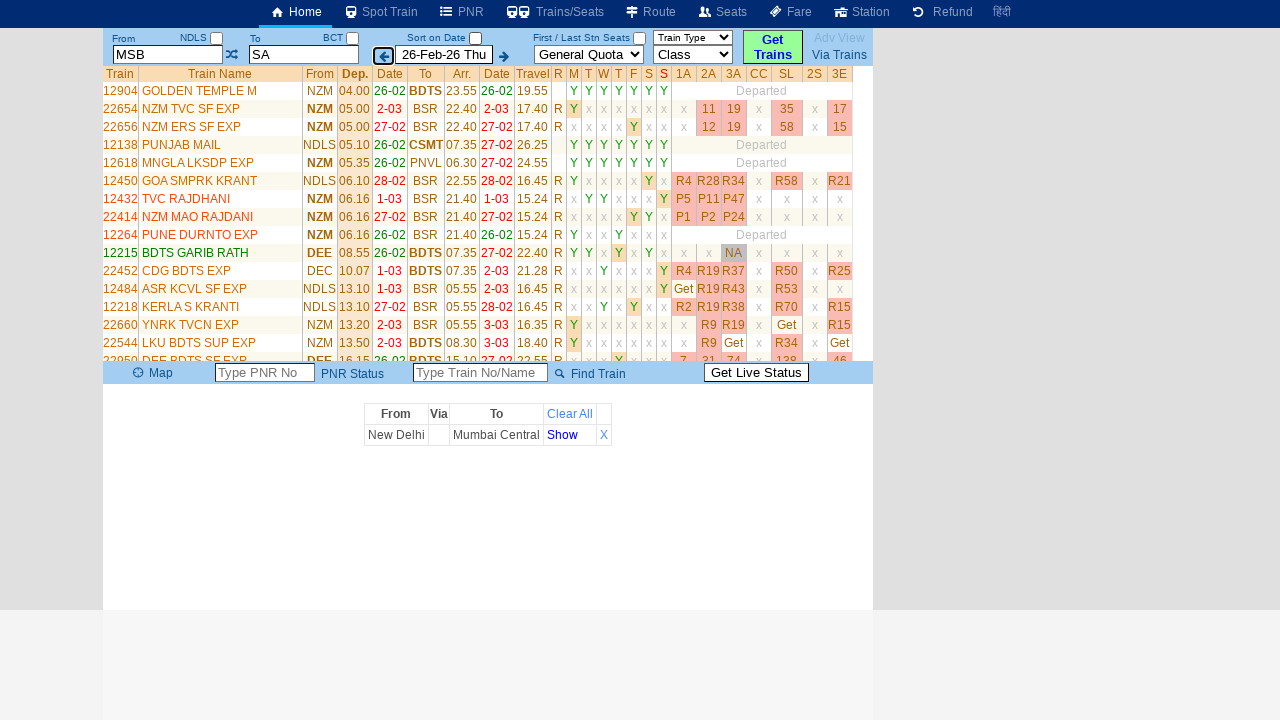

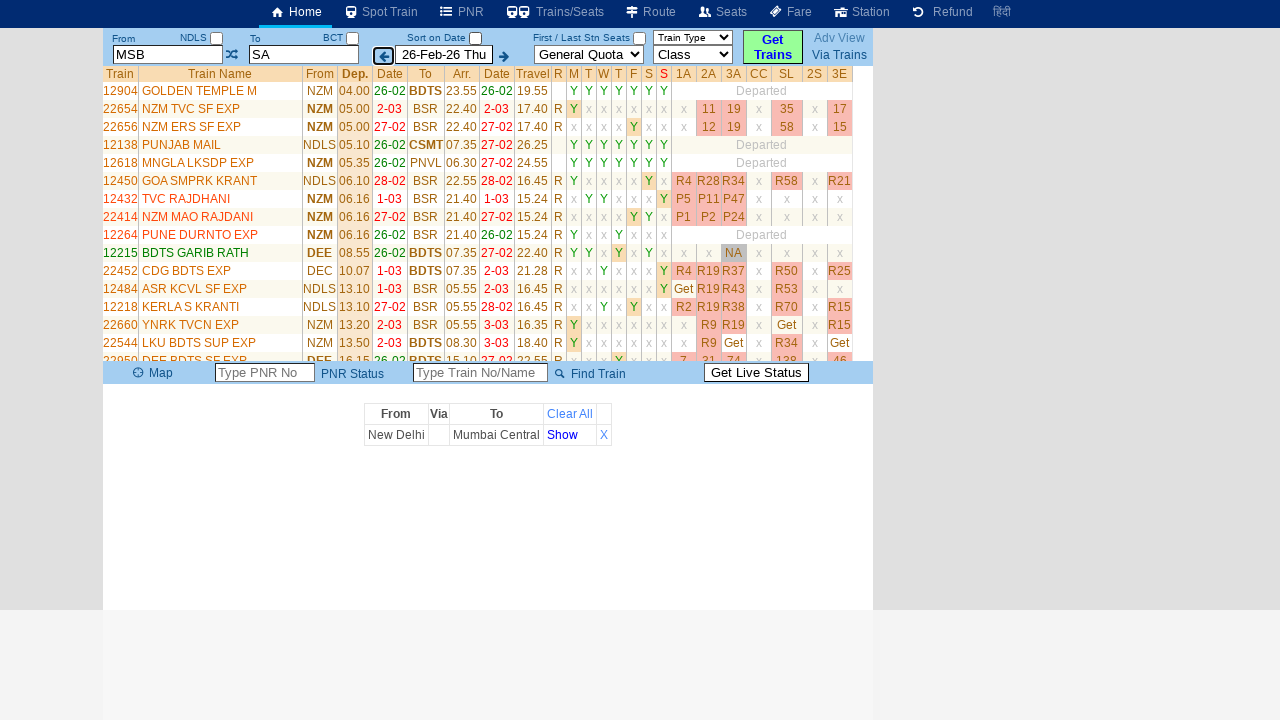